Tests navigation to the Leadership page by hovering over the About link to reveal a menu, clicking the Leadership link, and verifying that Carlos Kidman appears on the page.

Starting URL: https://qap.dev

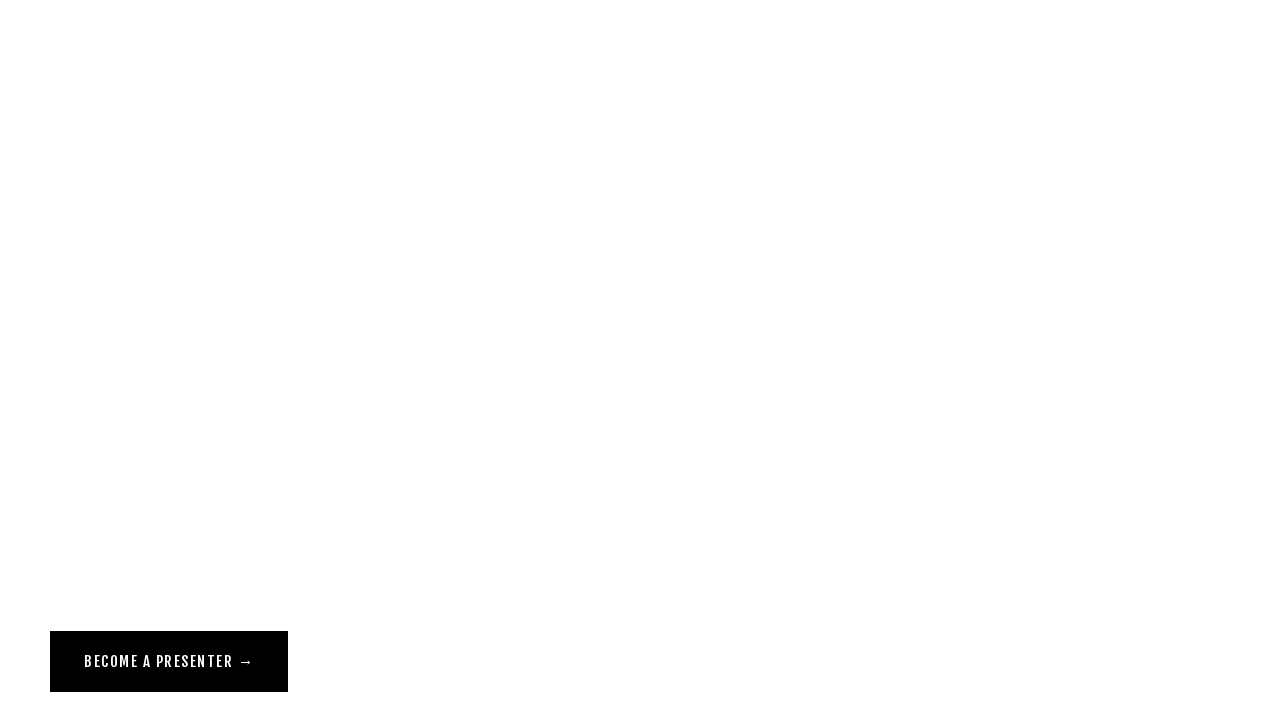

Navigated to starting URL https://qap.dev
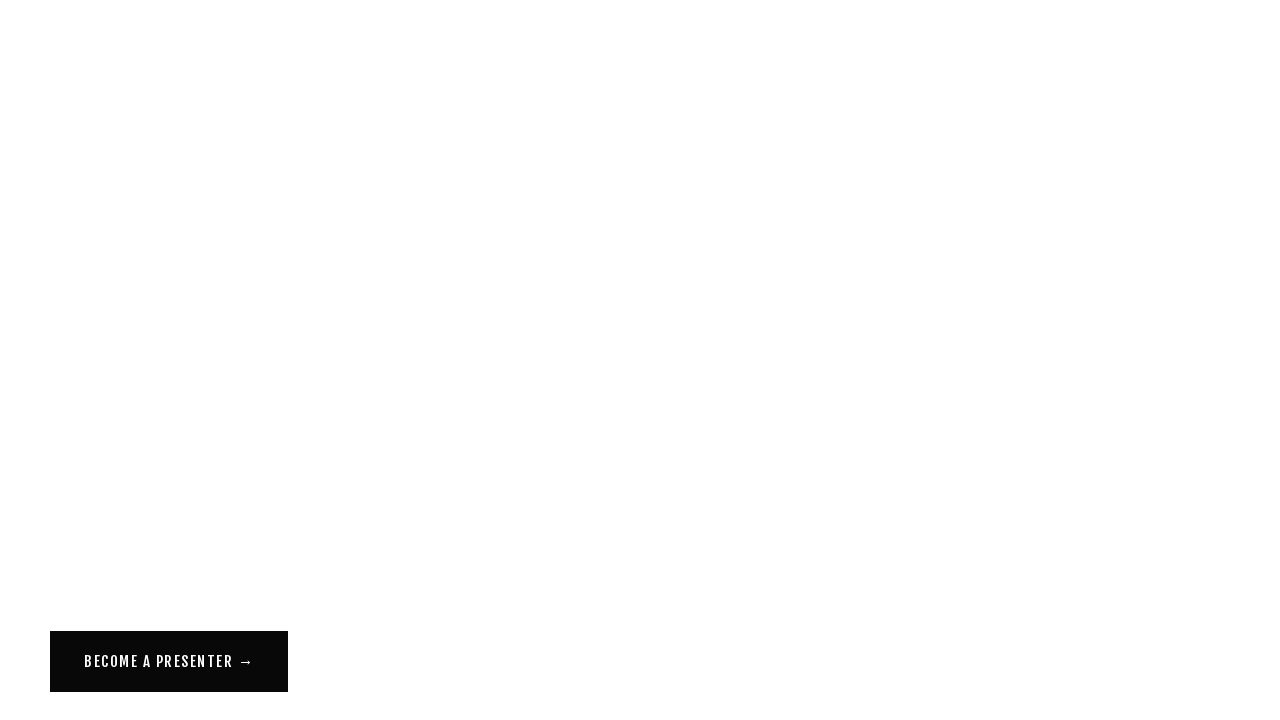

Hovered over About link to reveal menu at (71, 56) on a[href="/about"]
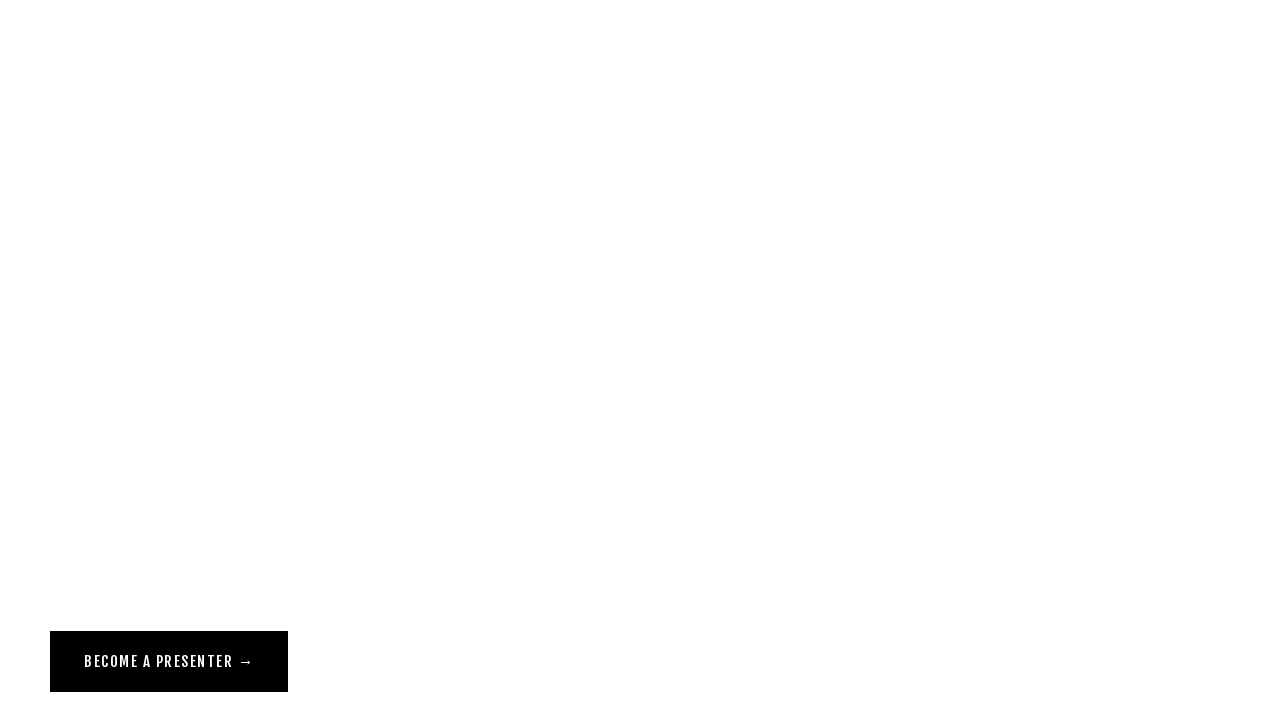

Clicked Leadership link in the About menu at (92, 124) on a[href="/leadership"][class^="Header-nav"]
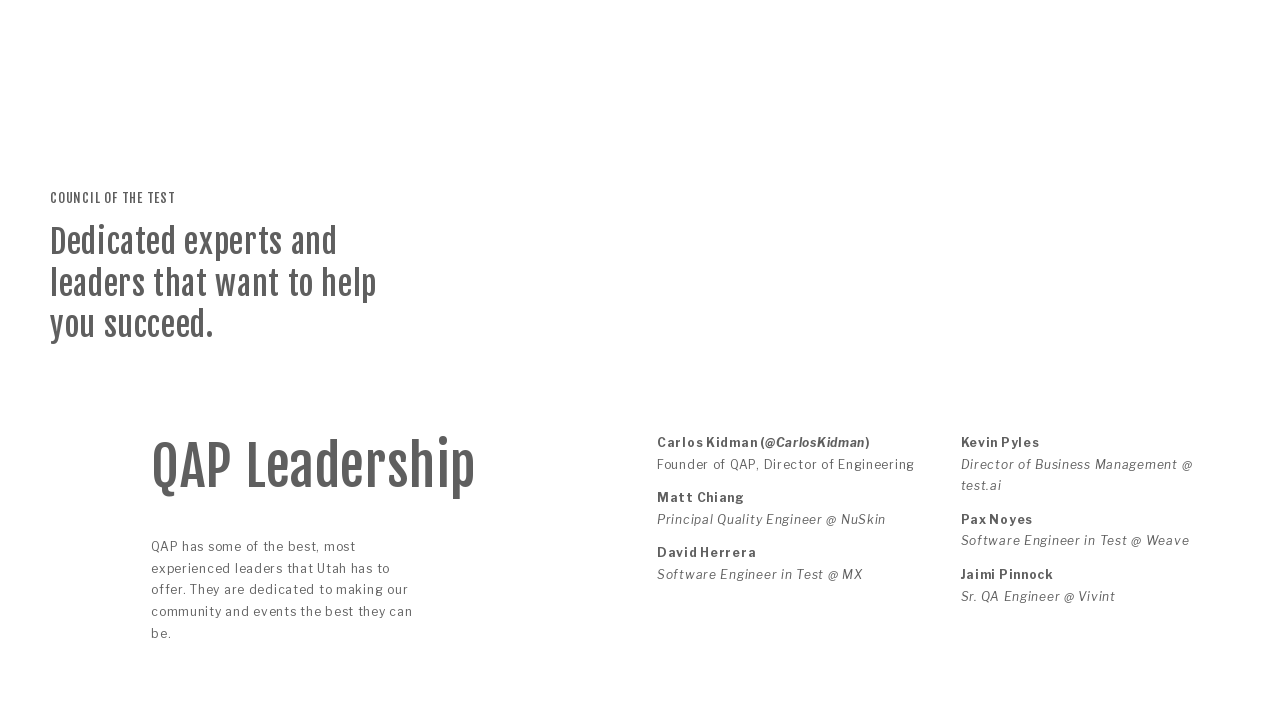

Verified Carlos Kidman appears on the Leadership page
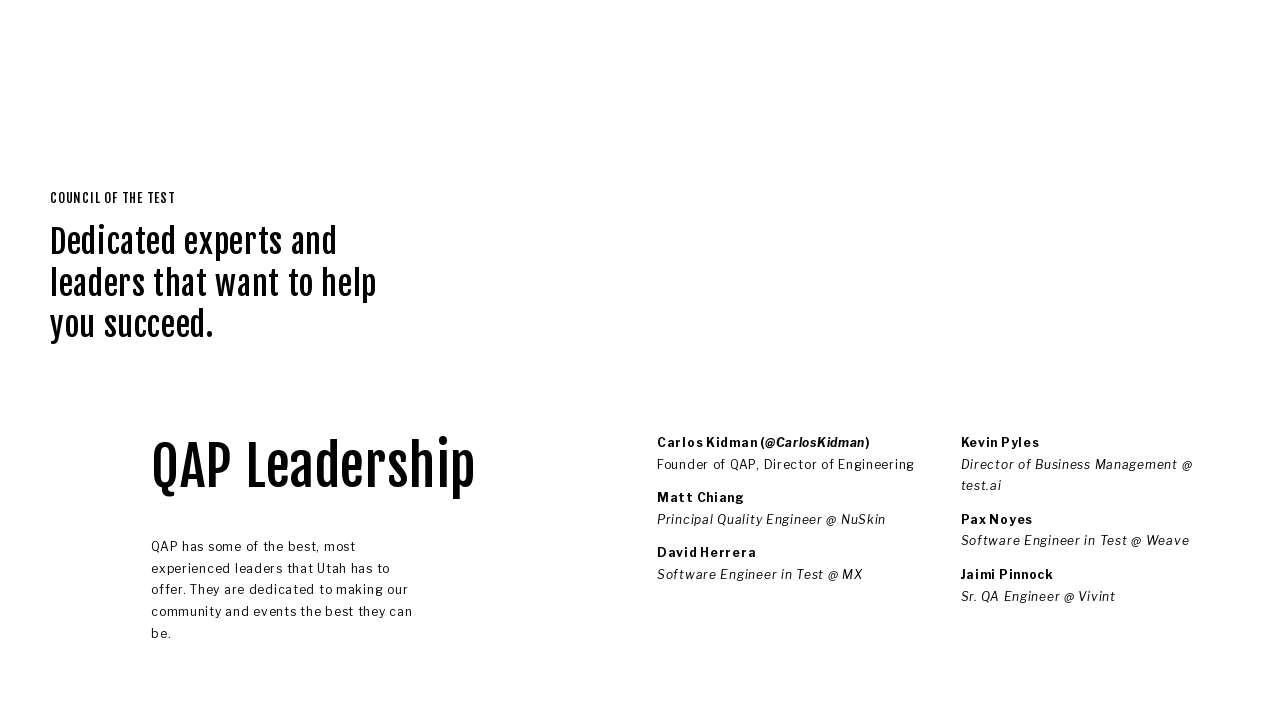

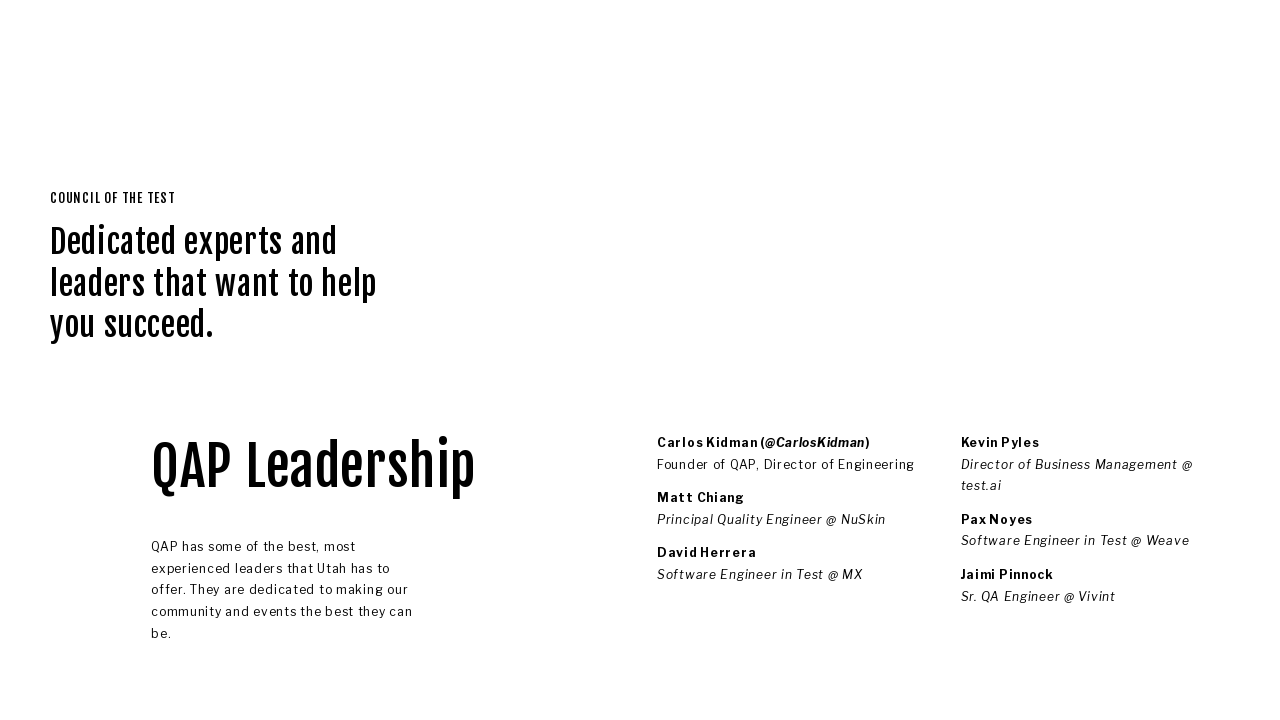